Tests the Python.org search functionality by entering "pycon" as a search query and verifying results are found

Starting URL: http://www.python.org

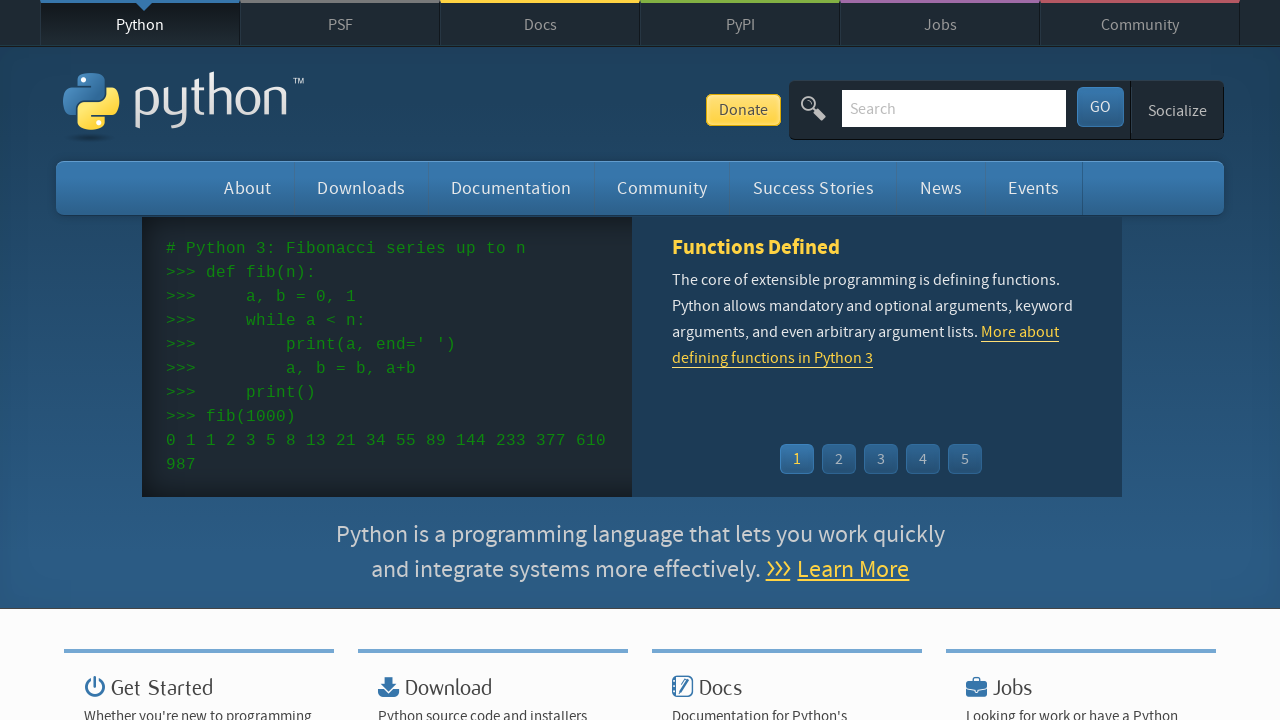

Verified 'Python' is in page title
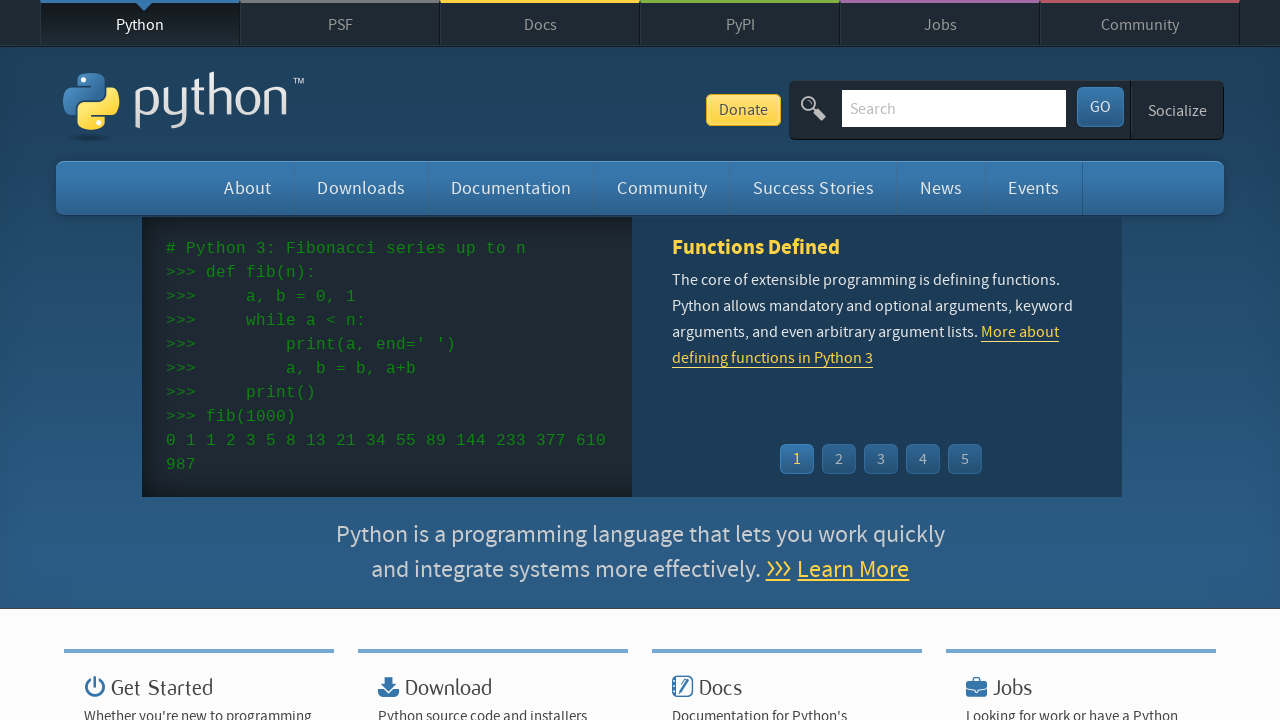

Filled search box with 'pycon' on input[name='q']
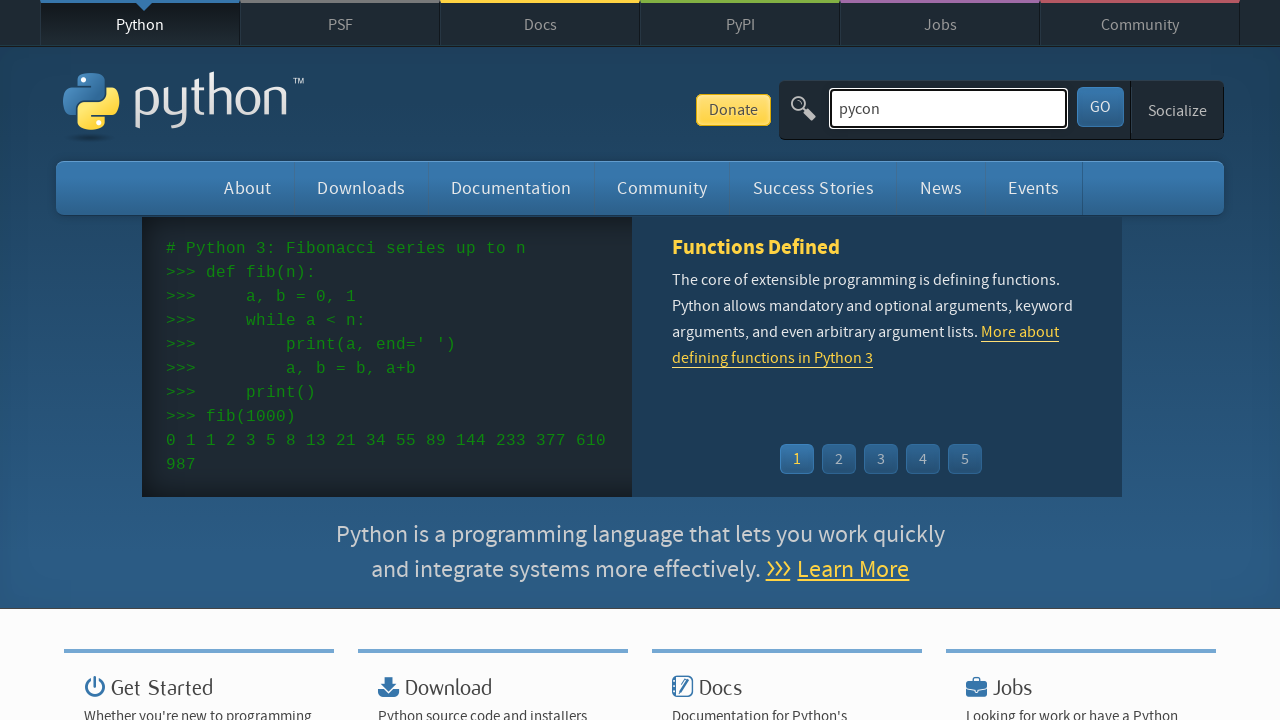

Pressed Enter to submit search query on input[name='q']
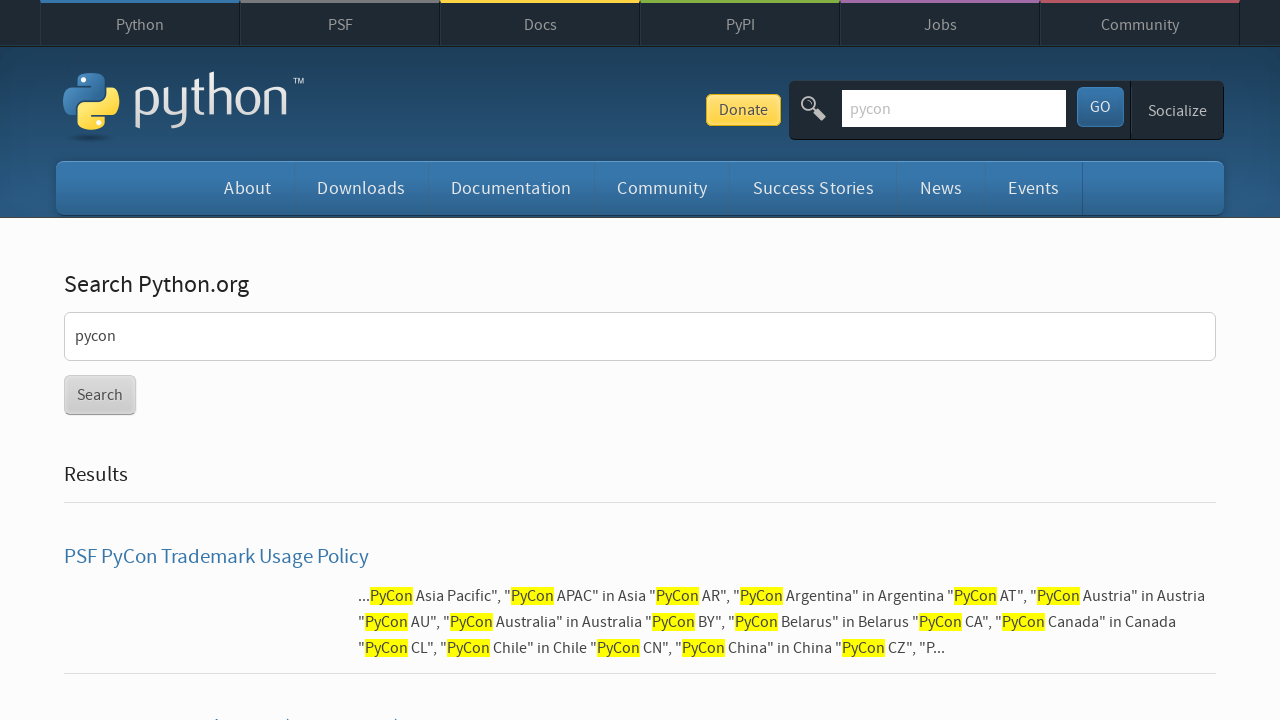

Waited for page to reach networkidle state
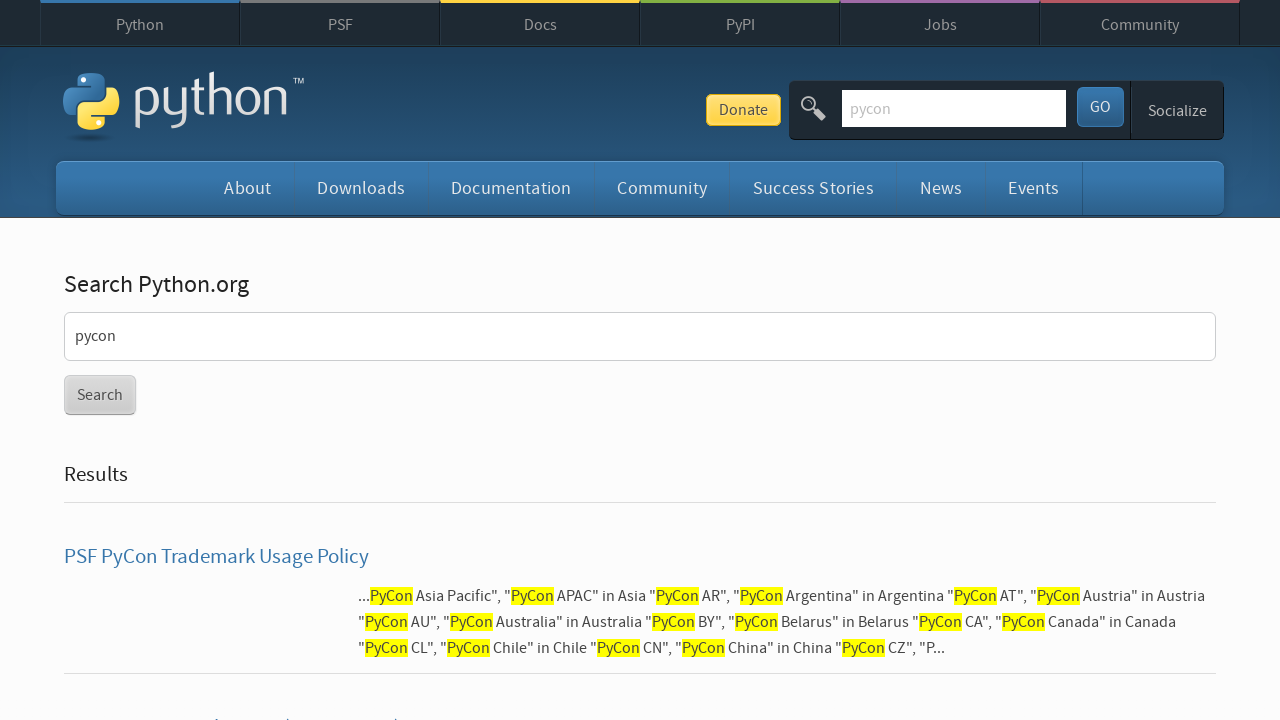

Verified search results were found (no 'No results found' message)
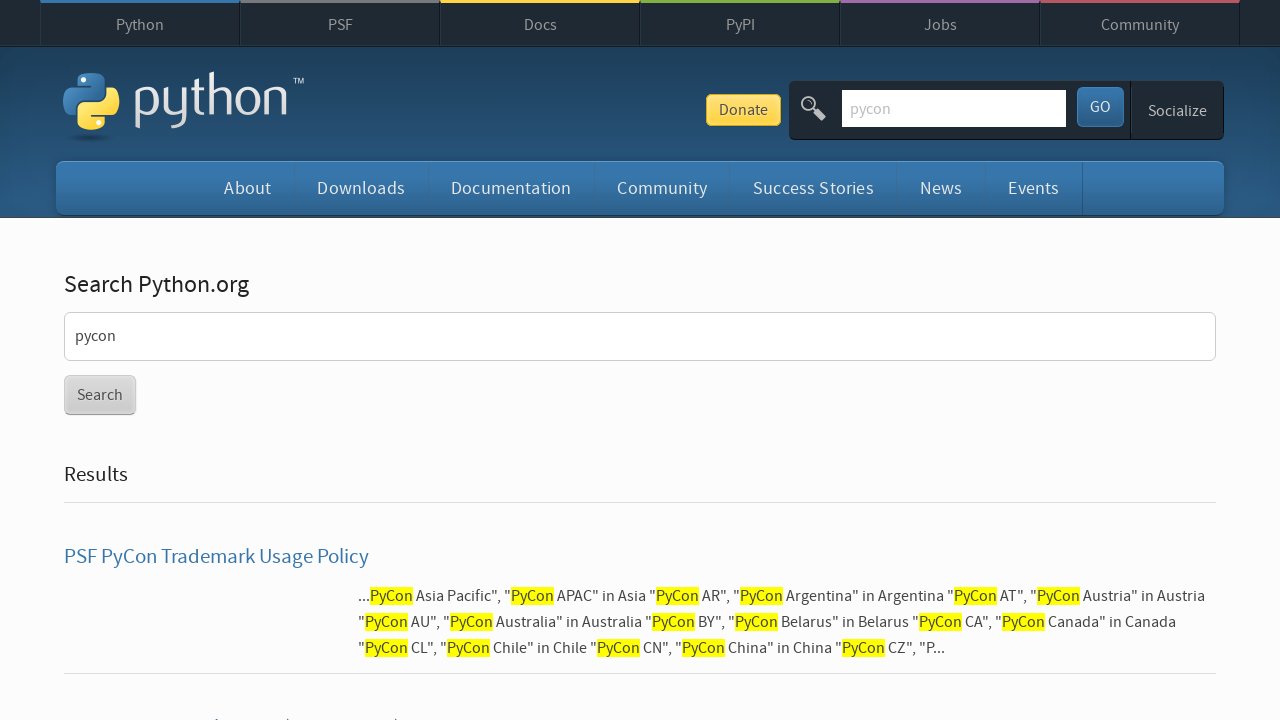

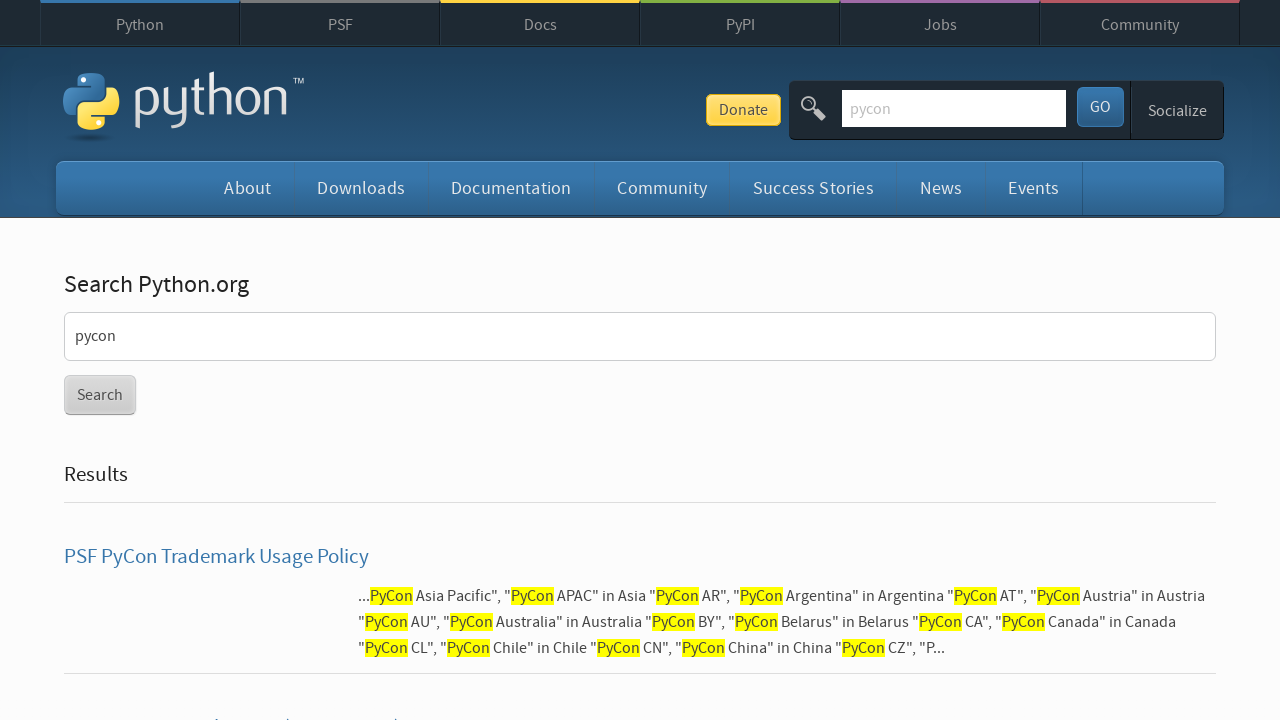